Tests browser navigation commands by navigating between pages, going back and forward in history, and refreshing the page

Starting URL: https://demo.nopcommerce.com/

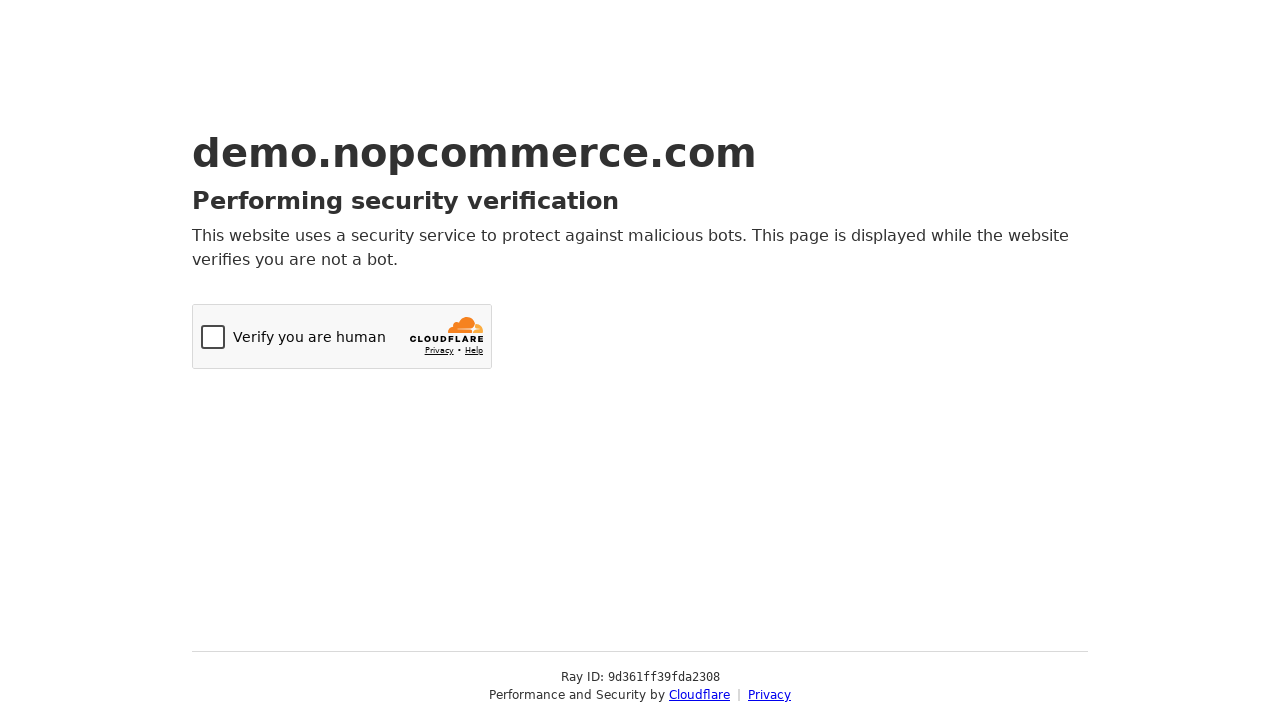

Navigated to OrangeHRM login page
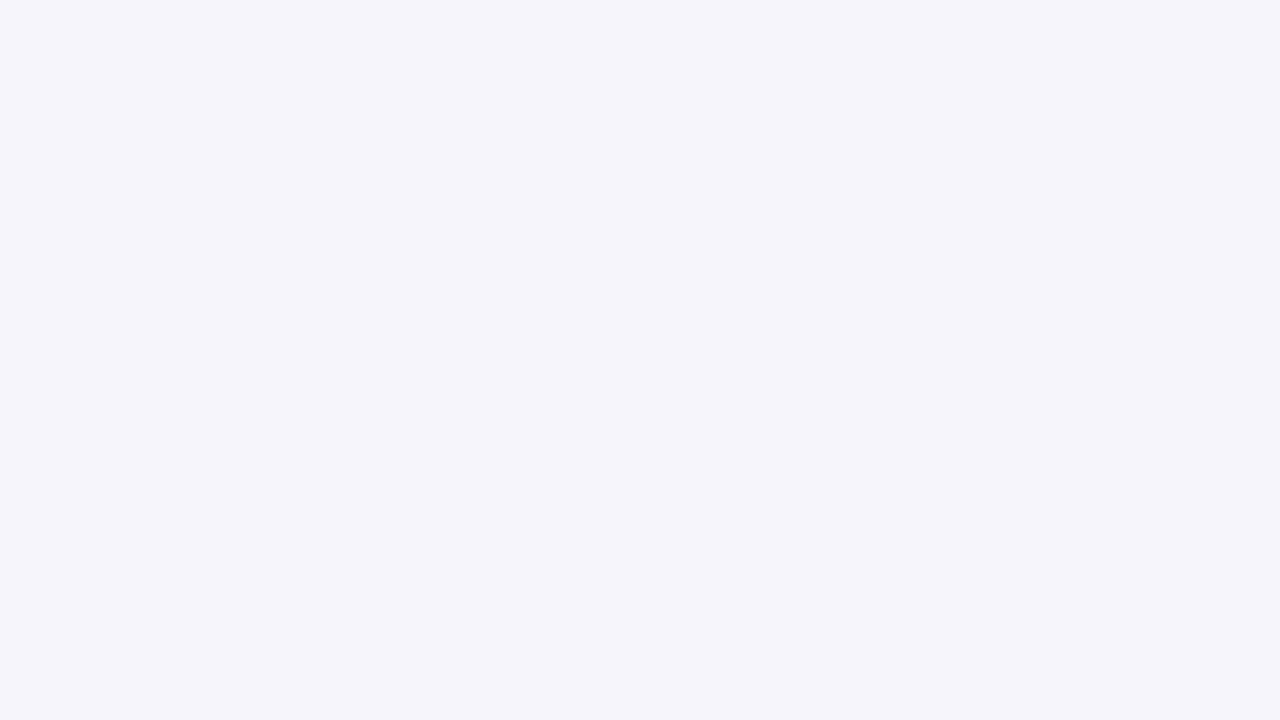

Navigated back to previous page (nopCommerce home)
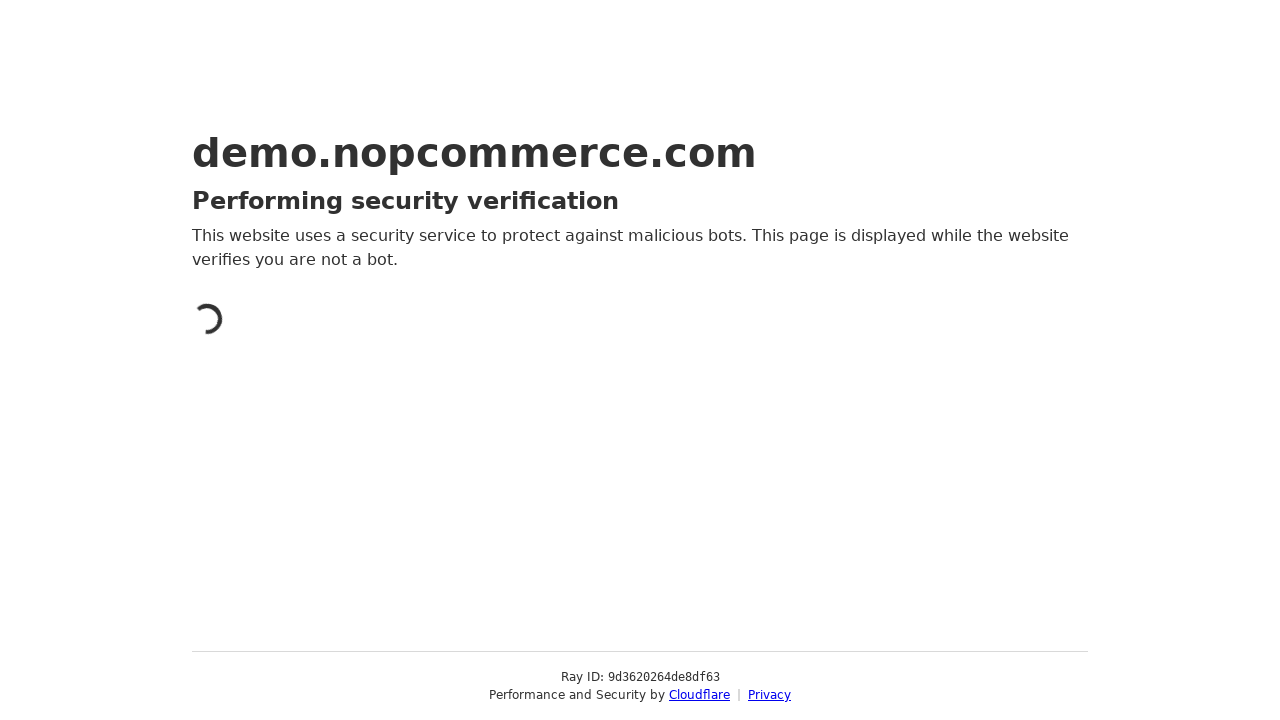

Navigated forward to OrangeHRM login page
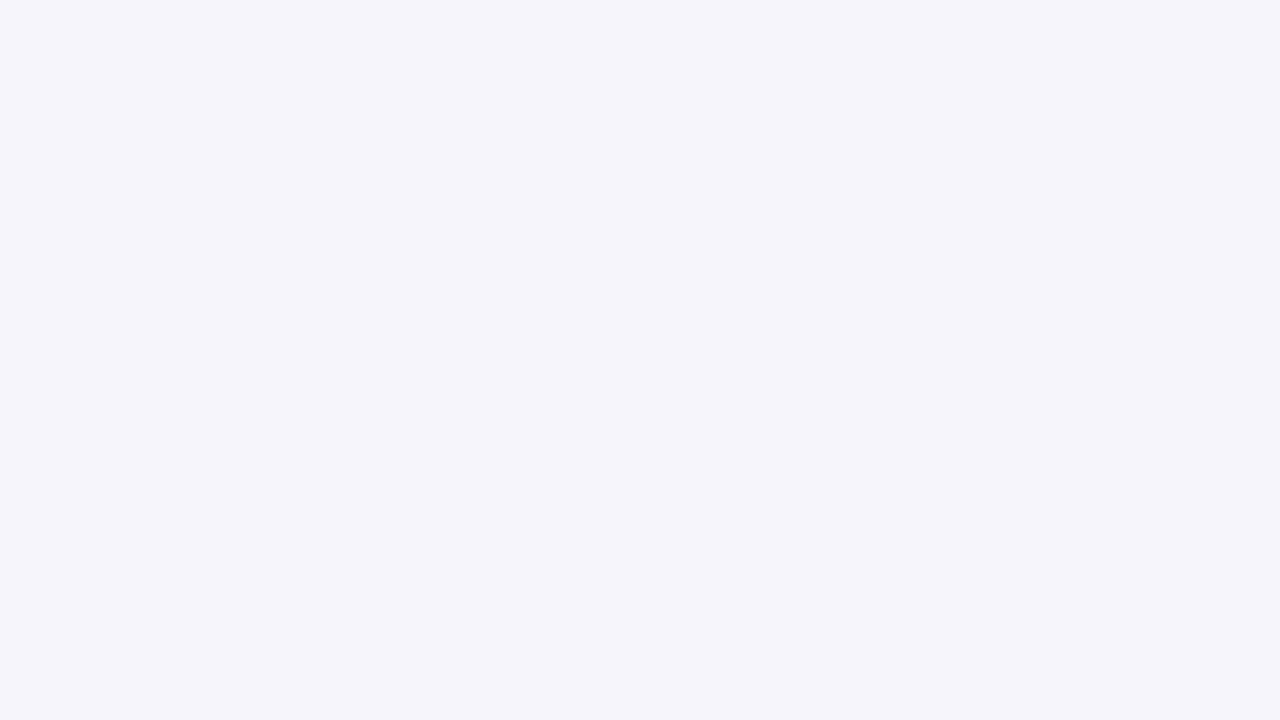

Refreshed the current page
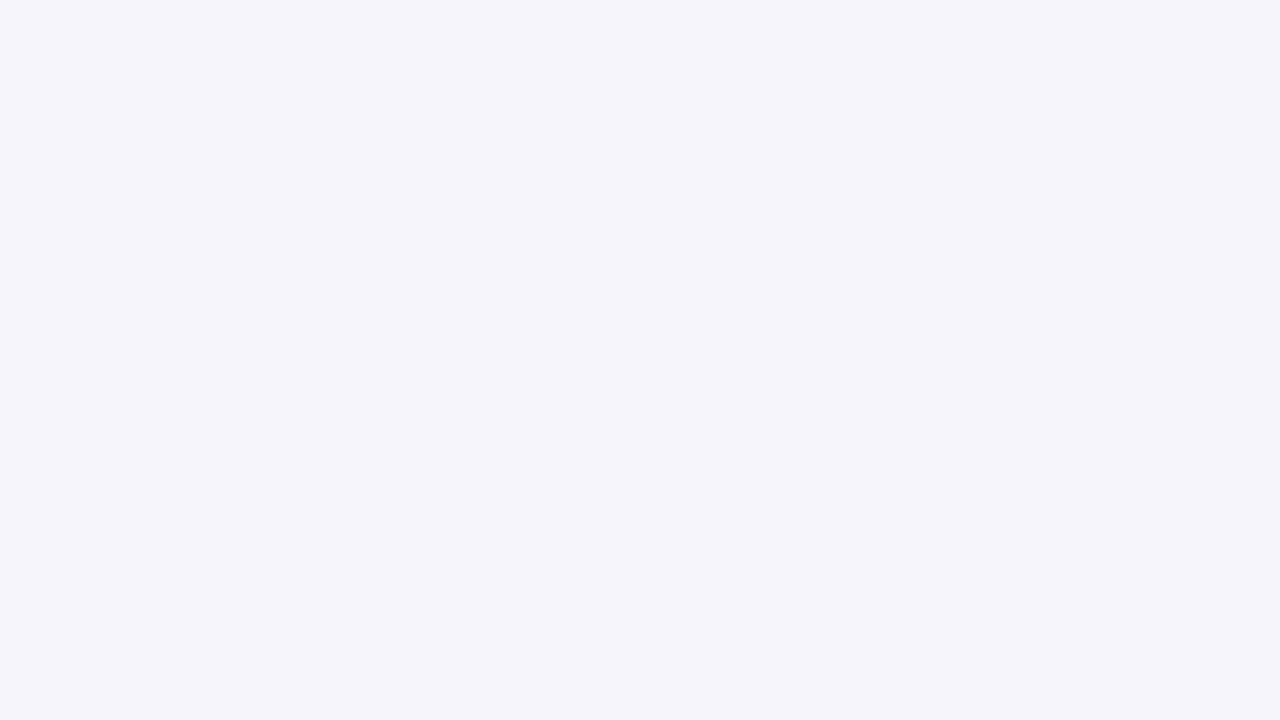

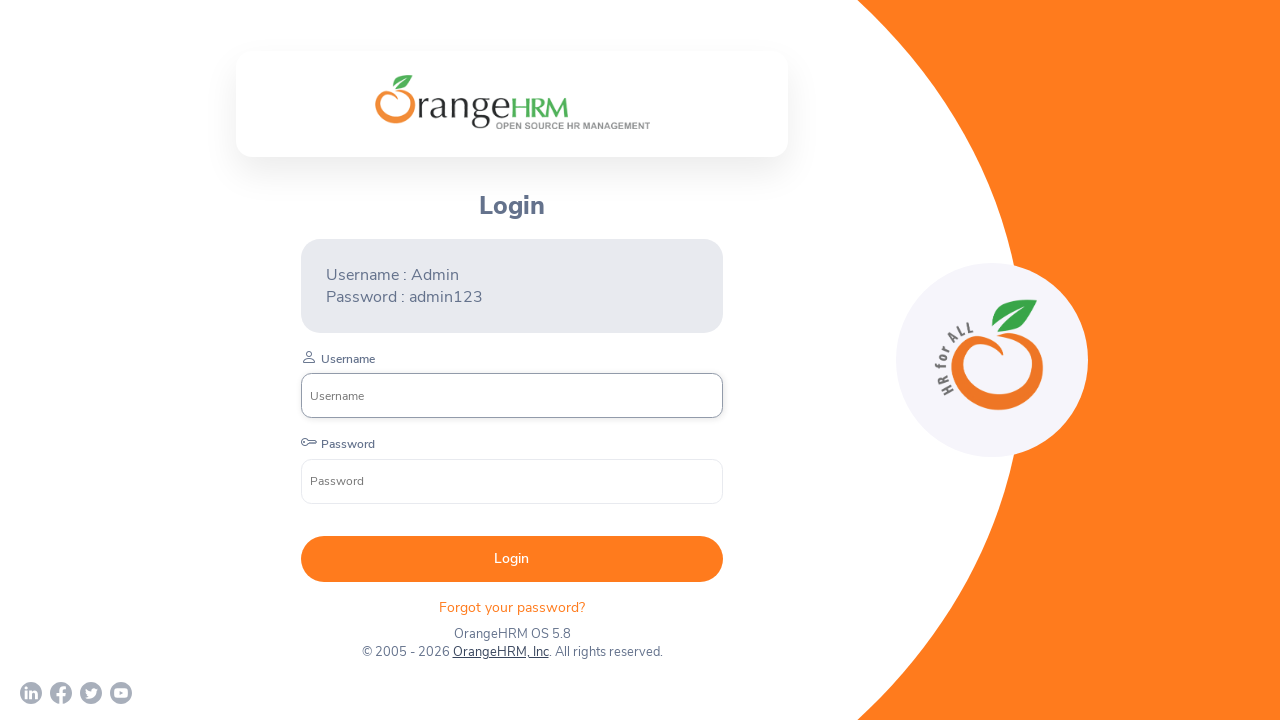